Tests that the Clear completed button is hidden when there are no completed items

Starting URL: https://demo.playwright.dev/todomvc

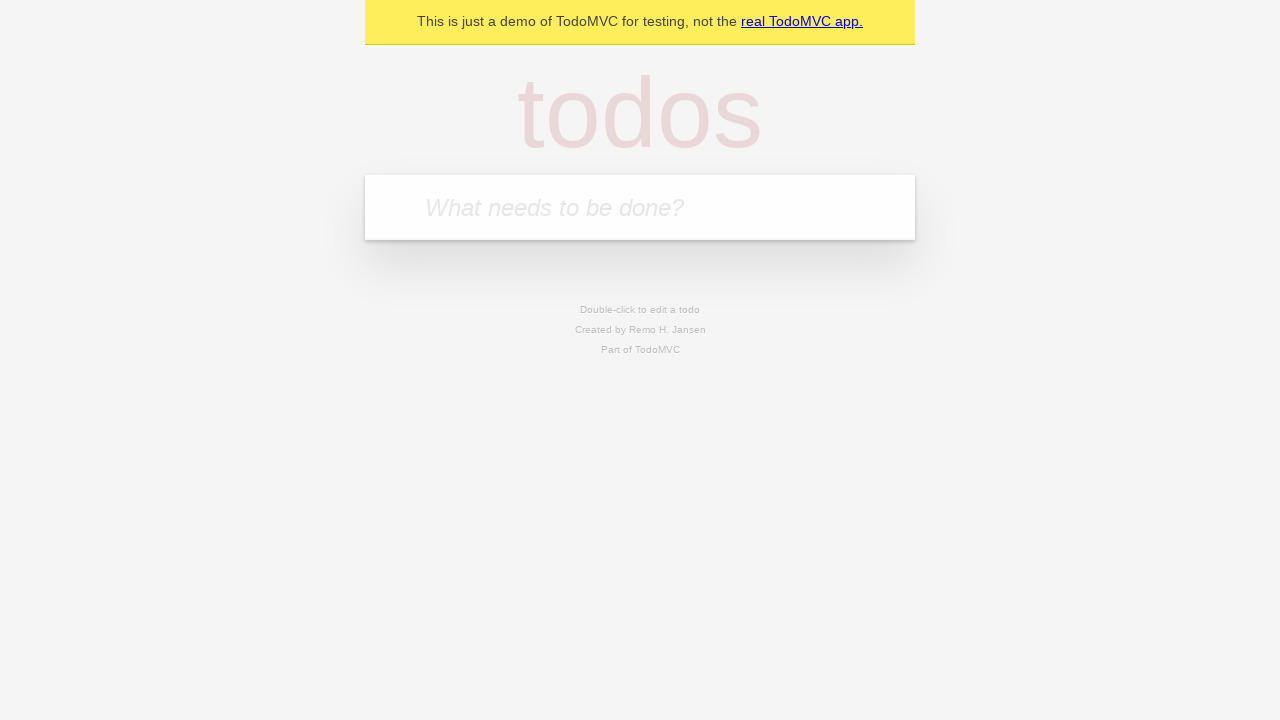

Filled input field with first todo: 'buy some cheese' on internal:attr=[placeholder="What needs to be done?"i]
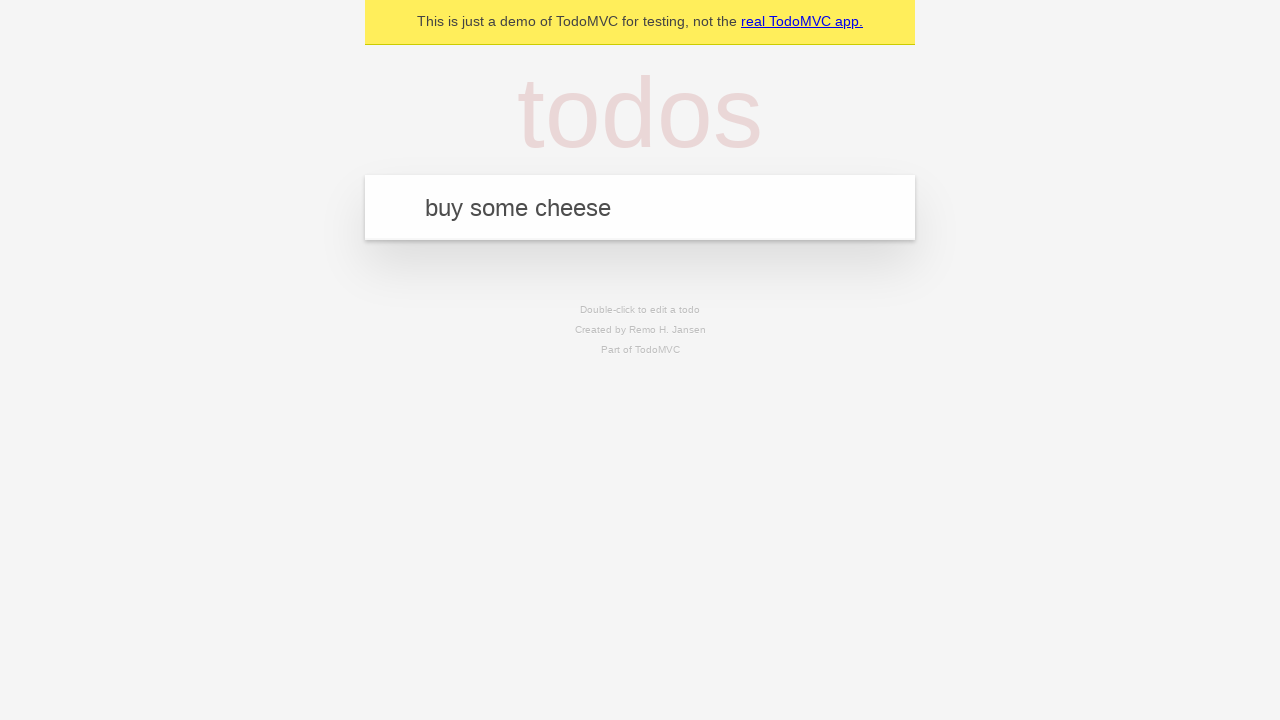

Pressed Enter to add first todo on internal:attr=[placeholder="What needs to be done?"i]
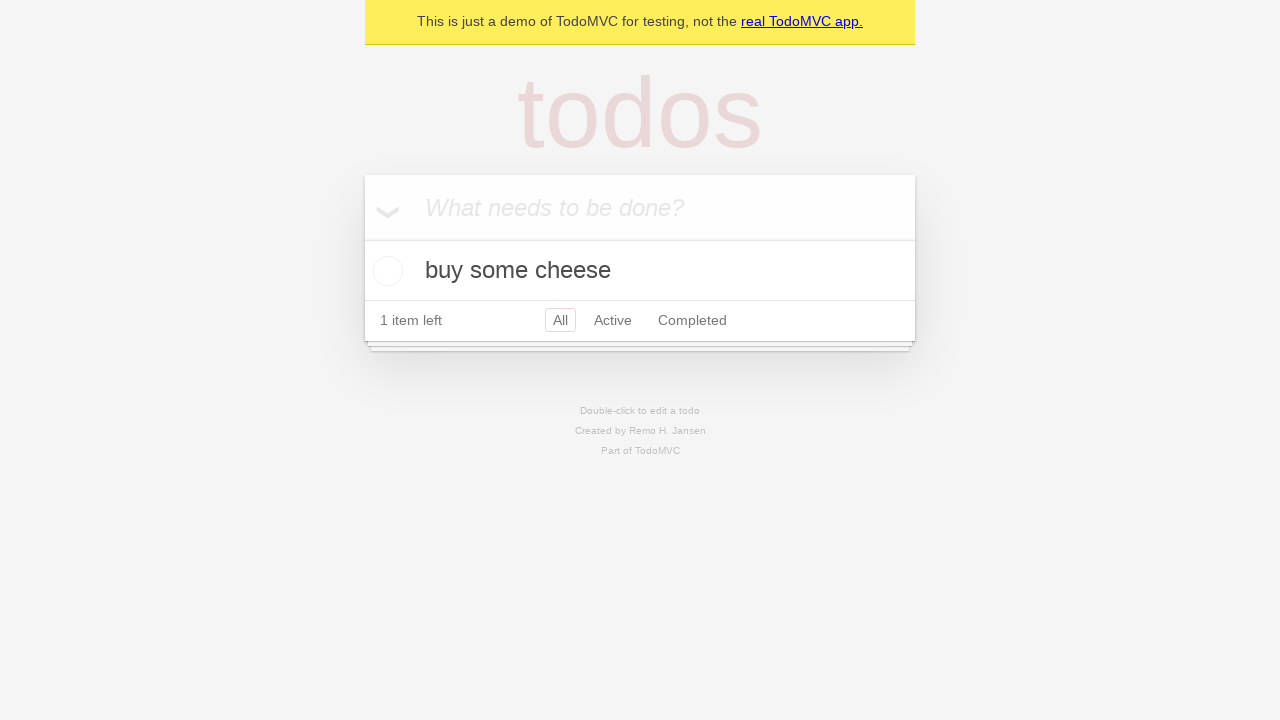

Filled input field with second todo: 'feed the cat' on internal:attr=[placeholder="What needs to be done?"i]
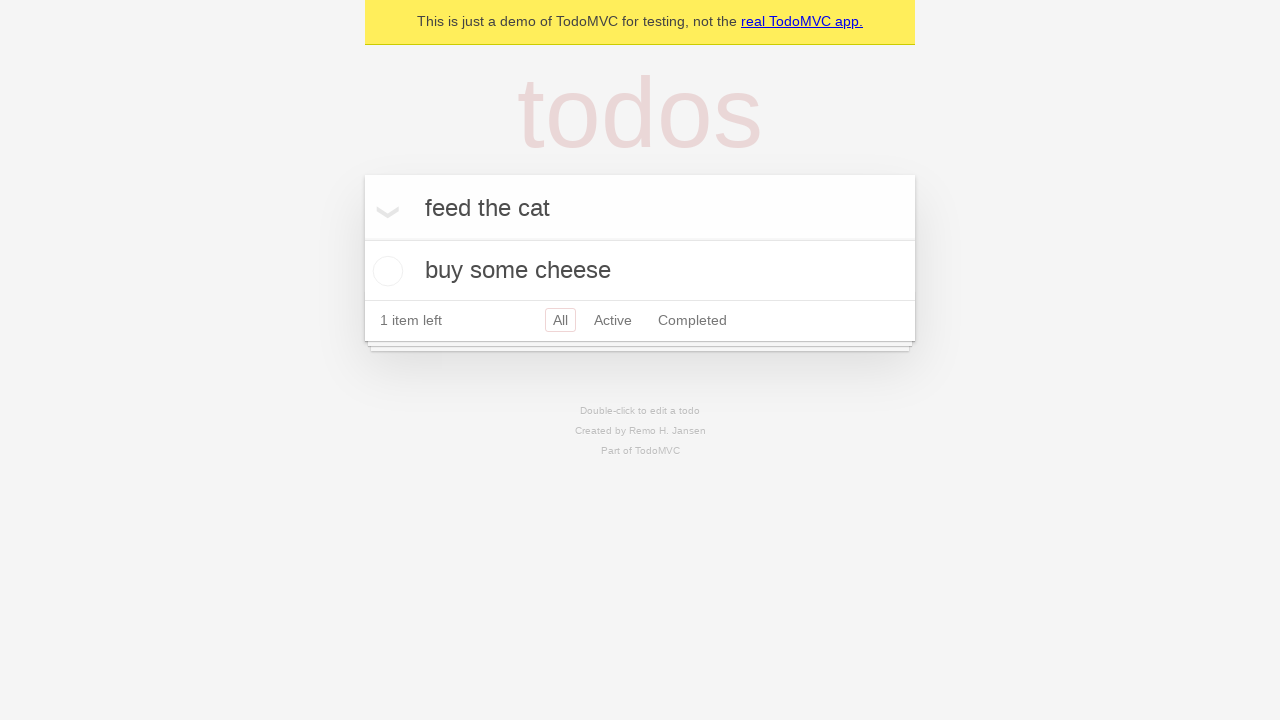

Pressed Enter to add second todo on internal:attr=[placeholder="What needs to be done?"i]
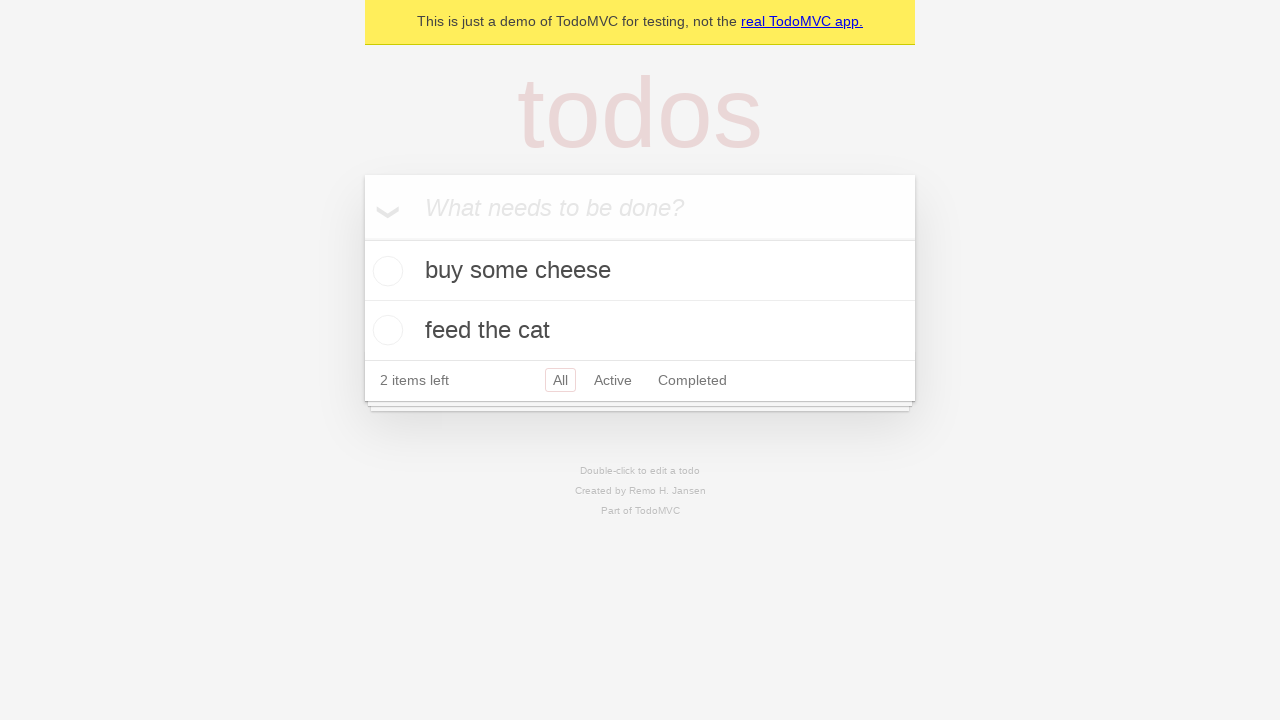

Filled input field with third todo: 'book a doctors appointment' on internal:attr=[placeholder="What needs to be done?"i]
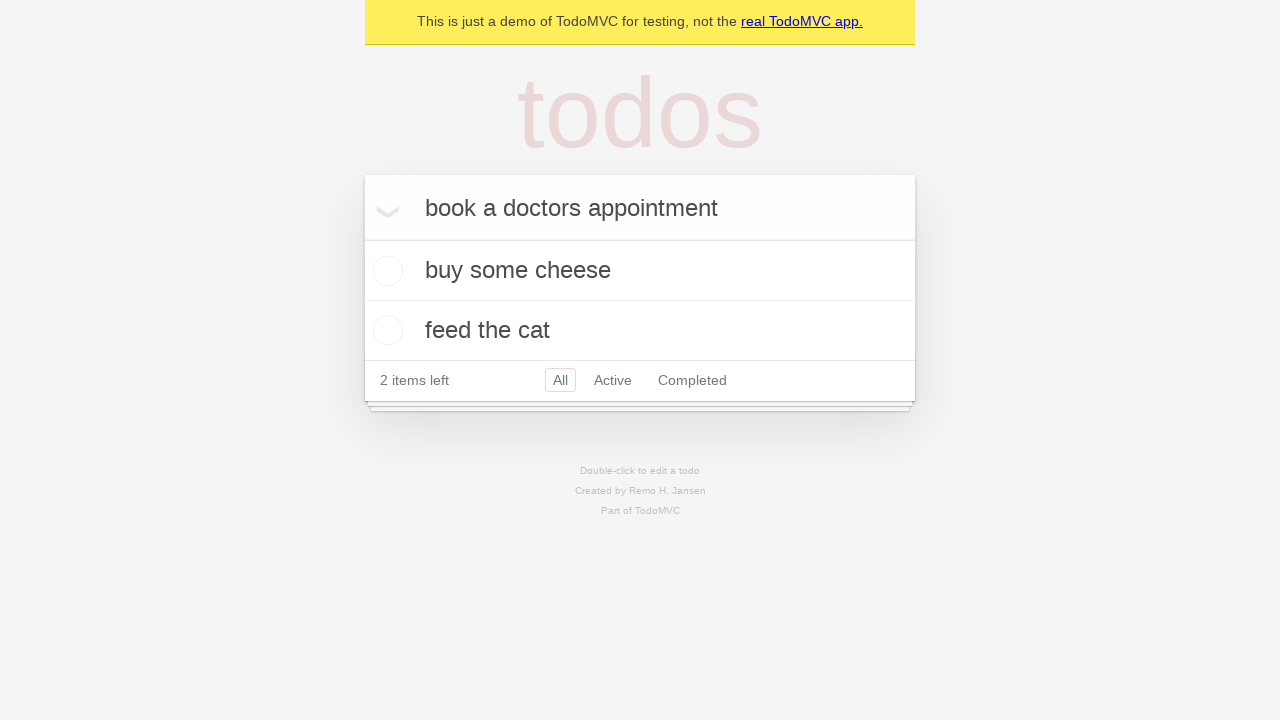

Pressed Enter to add third todo on internal:attr=[placeholder="What needs to be done?"i]
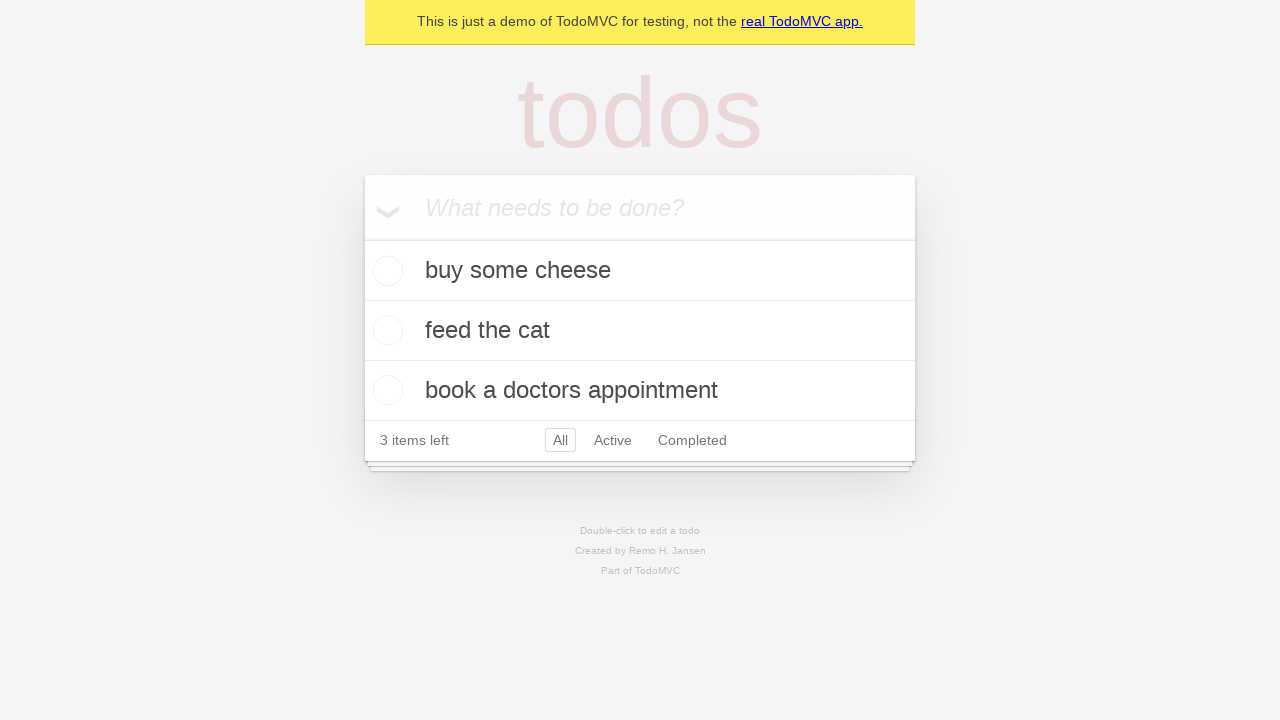

Checked the first todo item as completed at (385, 271) on .todo-list li .toggle >> nth=0
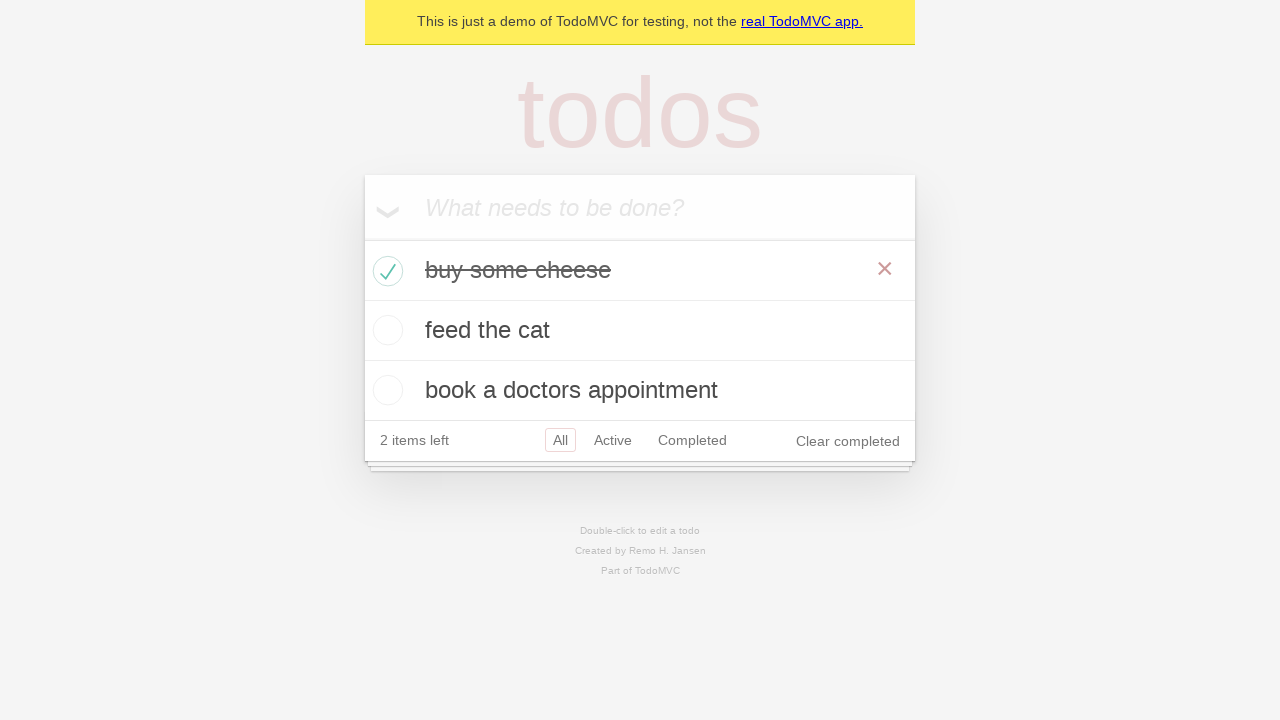

Clicked 'Clear completed' button to remove completed items at (848, 441) on internal:role=button[name="Clear completed"i]
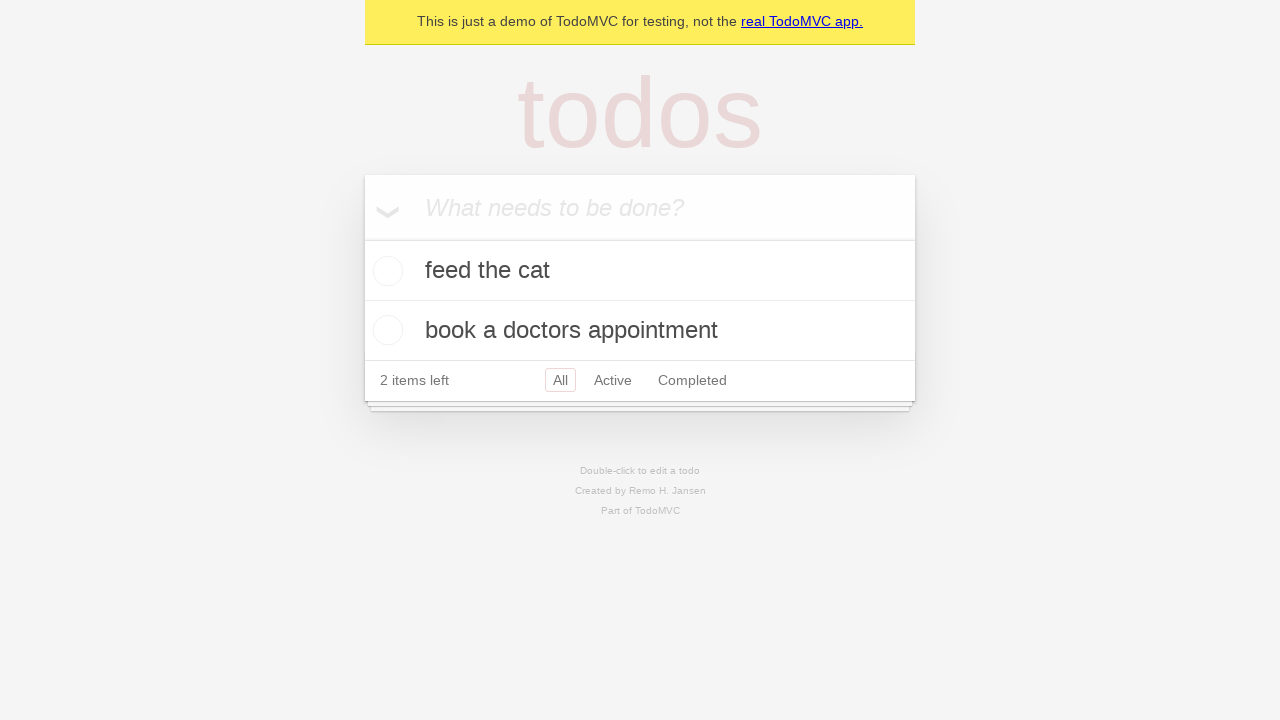

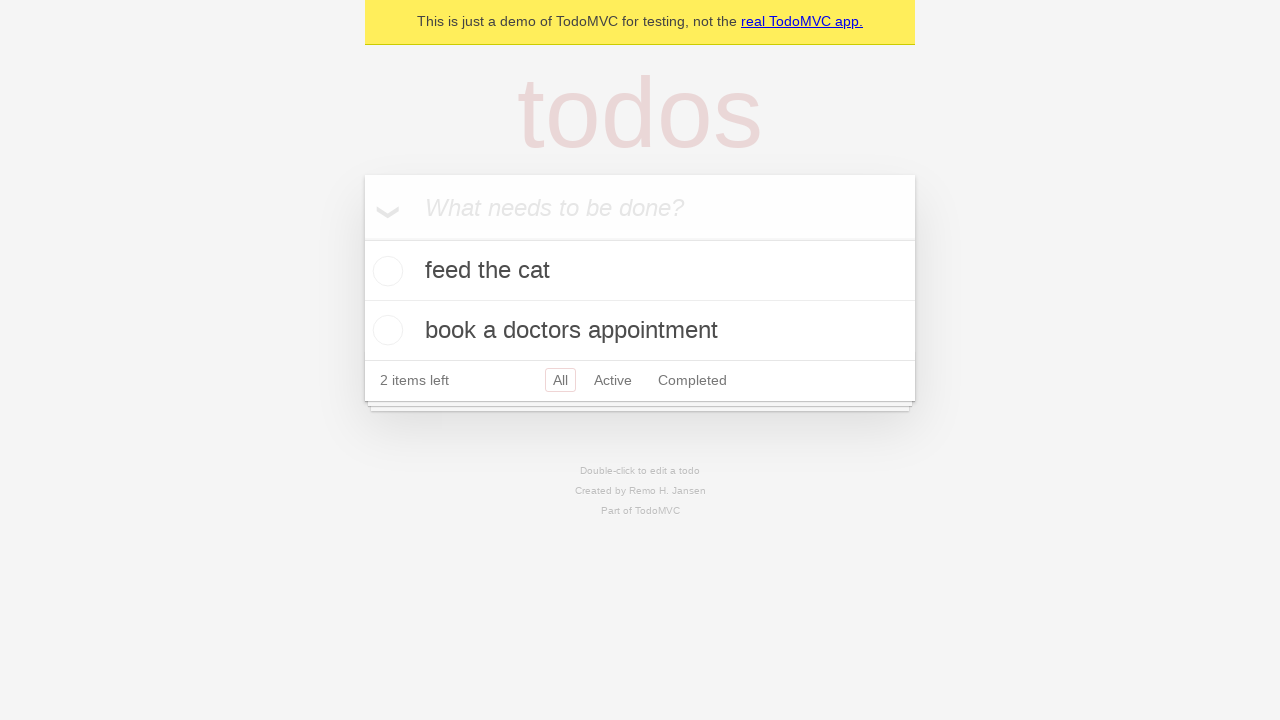